Tests filling an input field by navigating to the Inputs page, entering a value, and retrieving the input value

Starting URL: https://practice.cydeo.com/

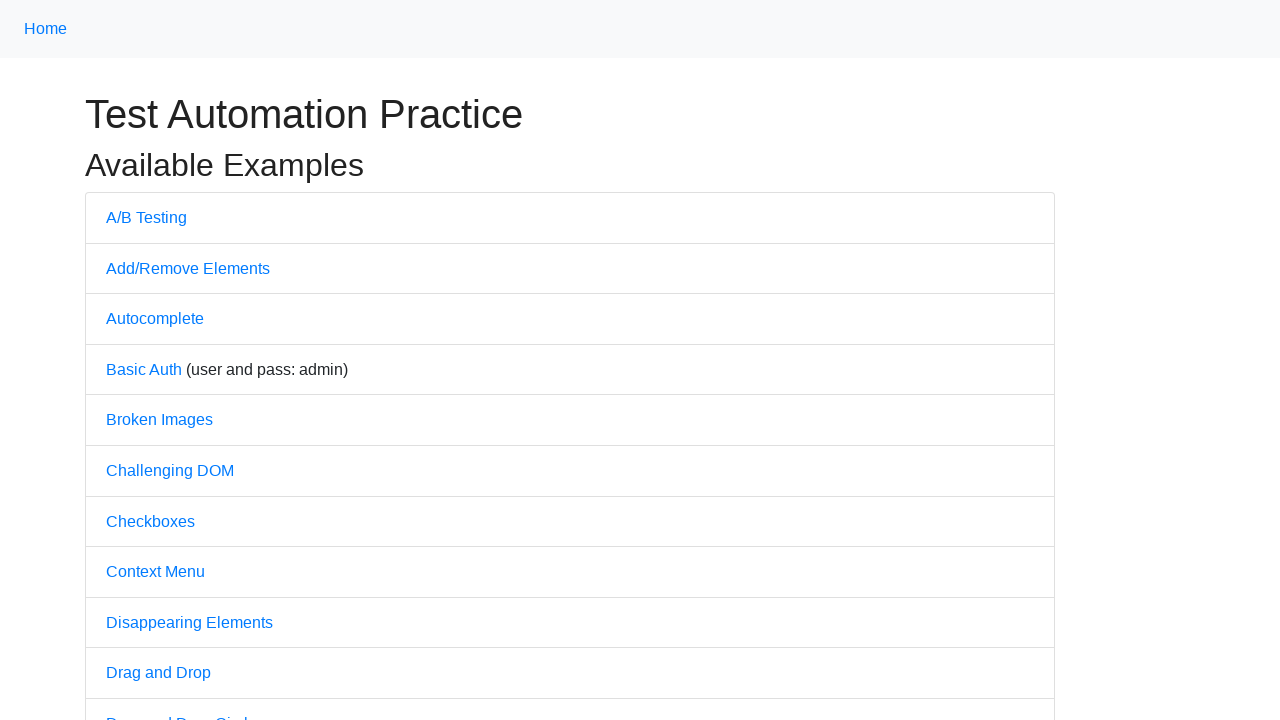

Clicked on Inputs link to navigate to inputs page at (128, 361) on internal:text="Inputs"i
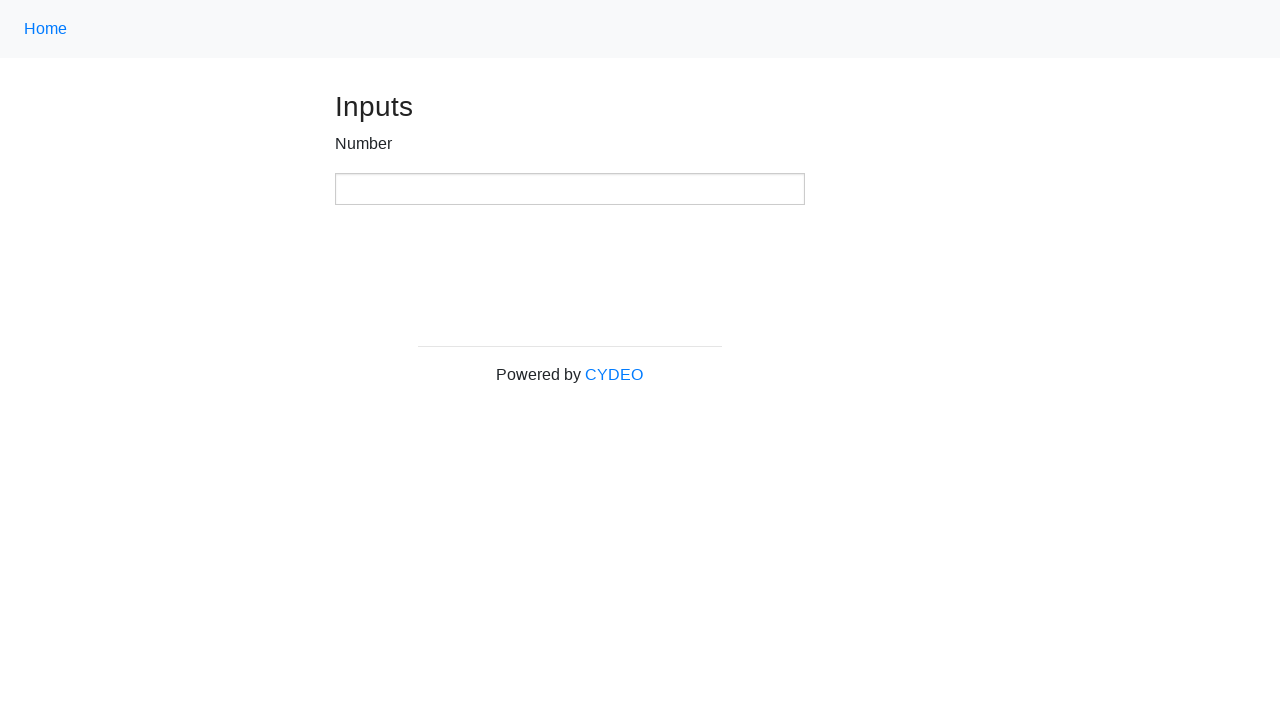

Filled number input field with value '123' on xpath=//input[@type='number']
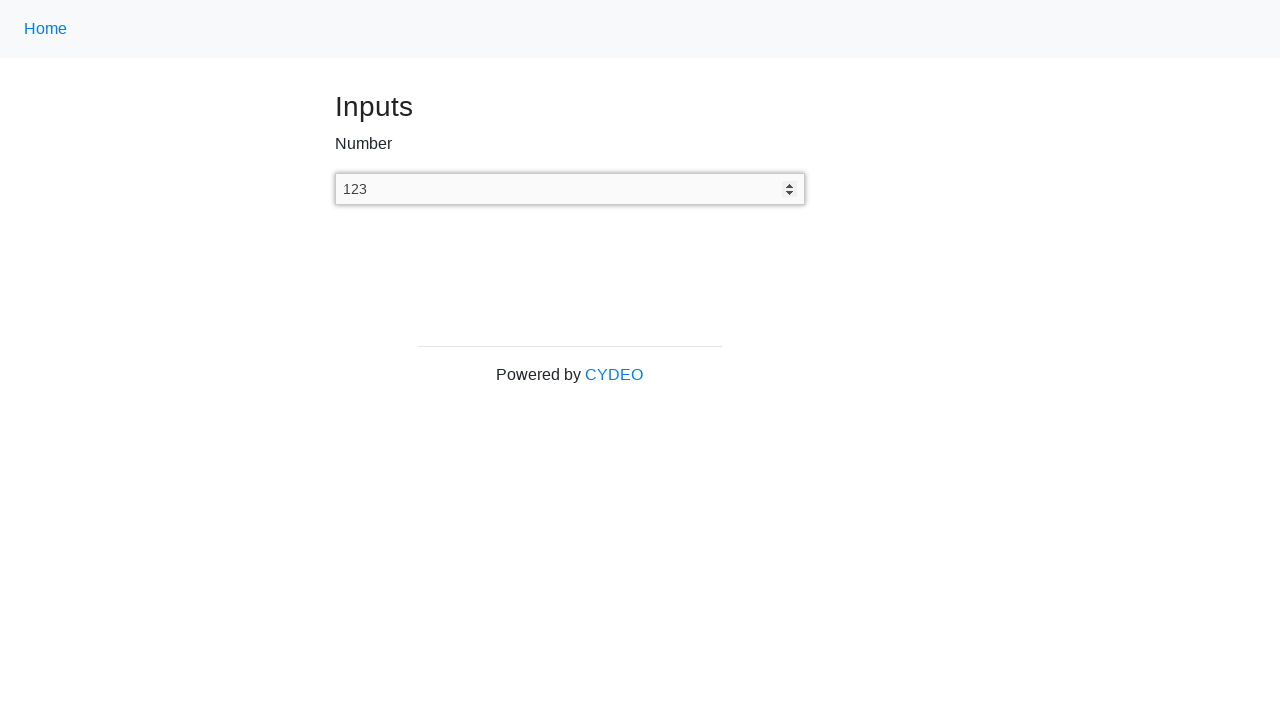

Retrieved input value: 123
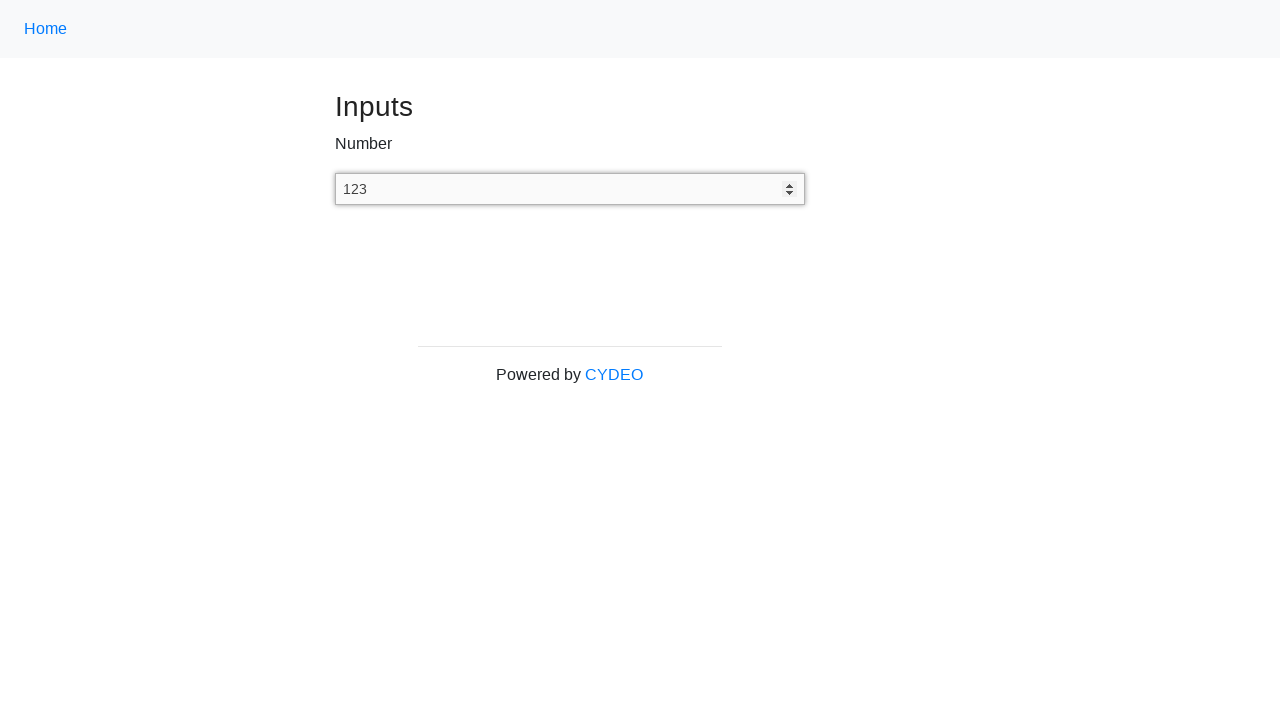

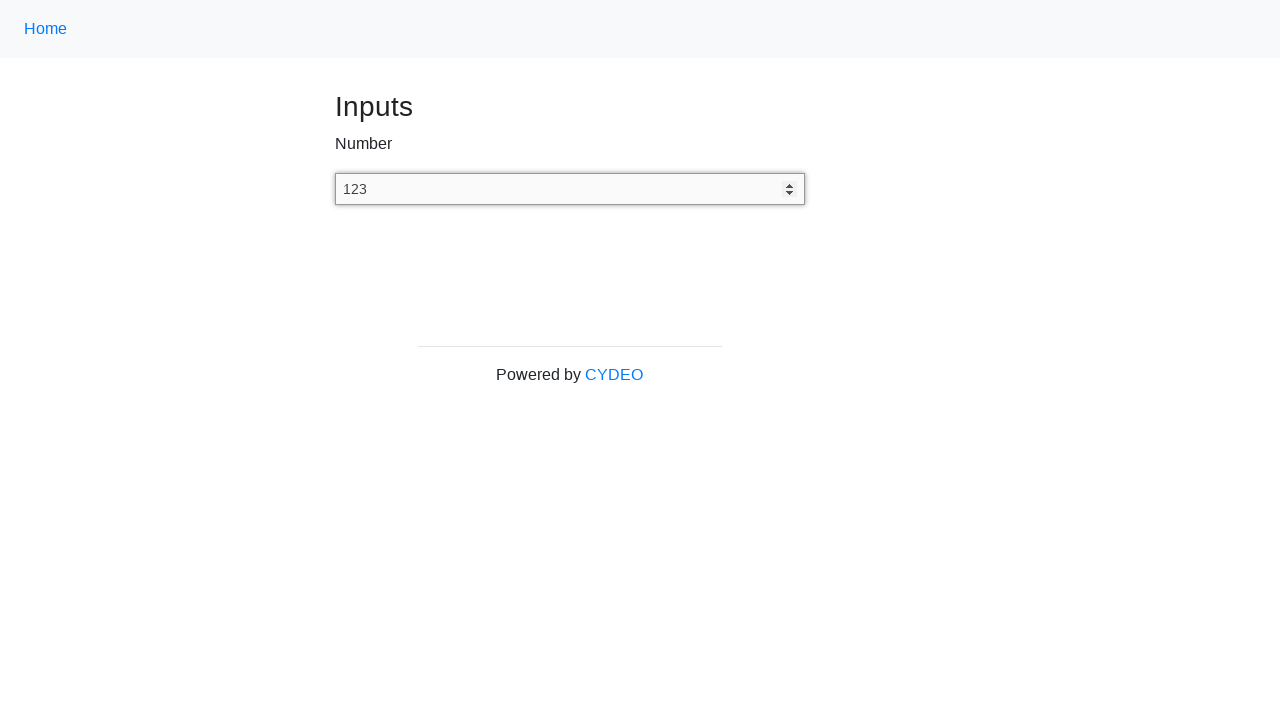